Navigates through dropdown menus to access a drag-and-drop page, then performs a drag-and-drop action to move an element to a target area

Starting URL: http://demo.automationtesting.in/Frames.html

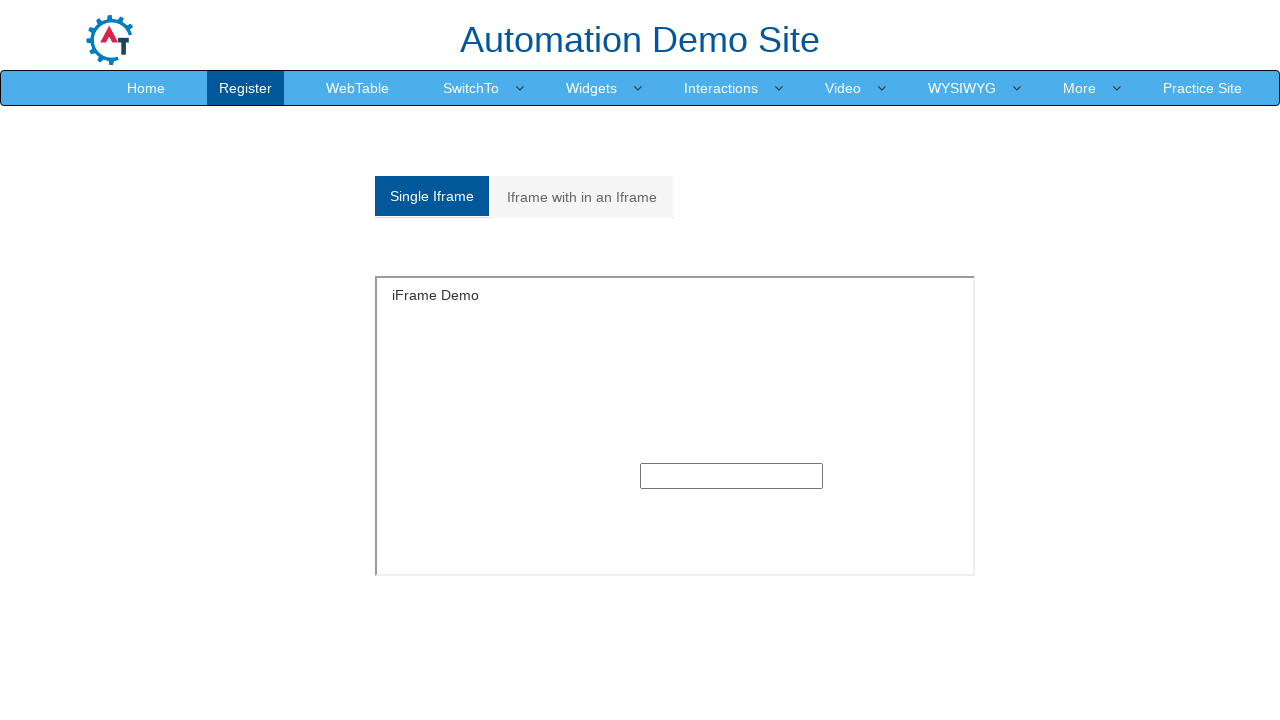

Third dropdown menu appeared
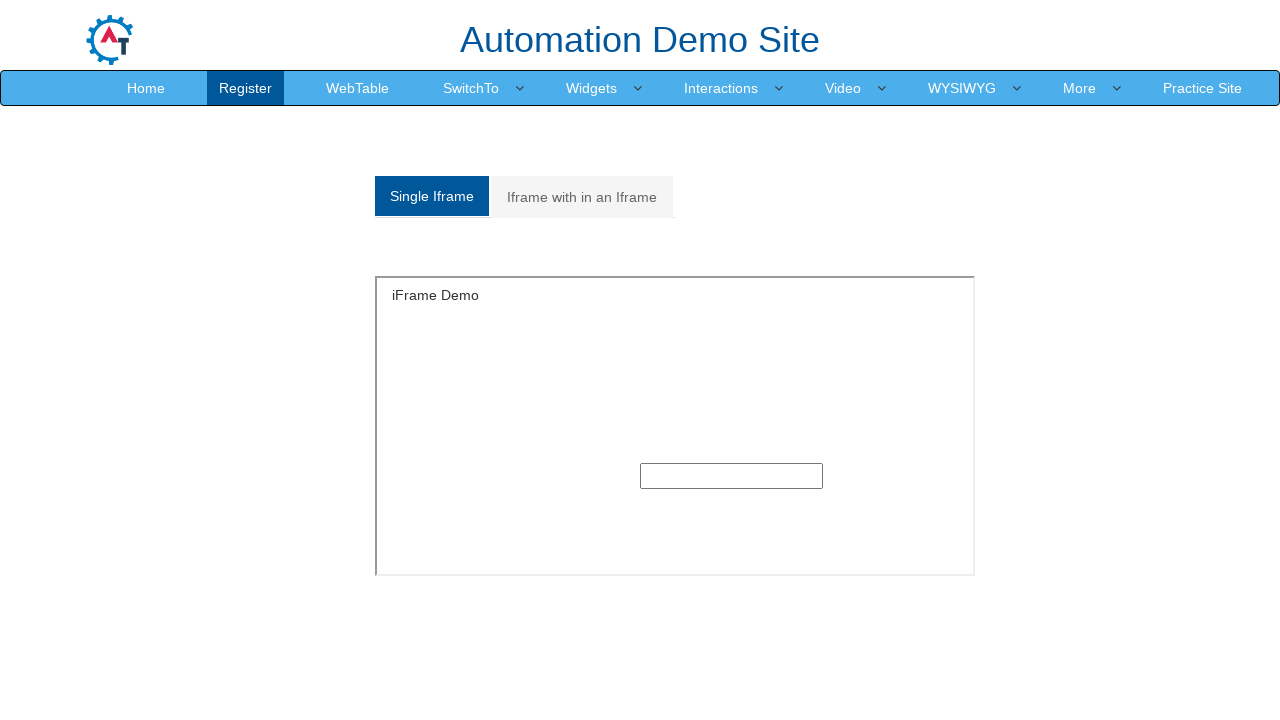

Hovered over third dropdown menu at (721, 88) on (//a[@data-toggle='dropdown'])[3]
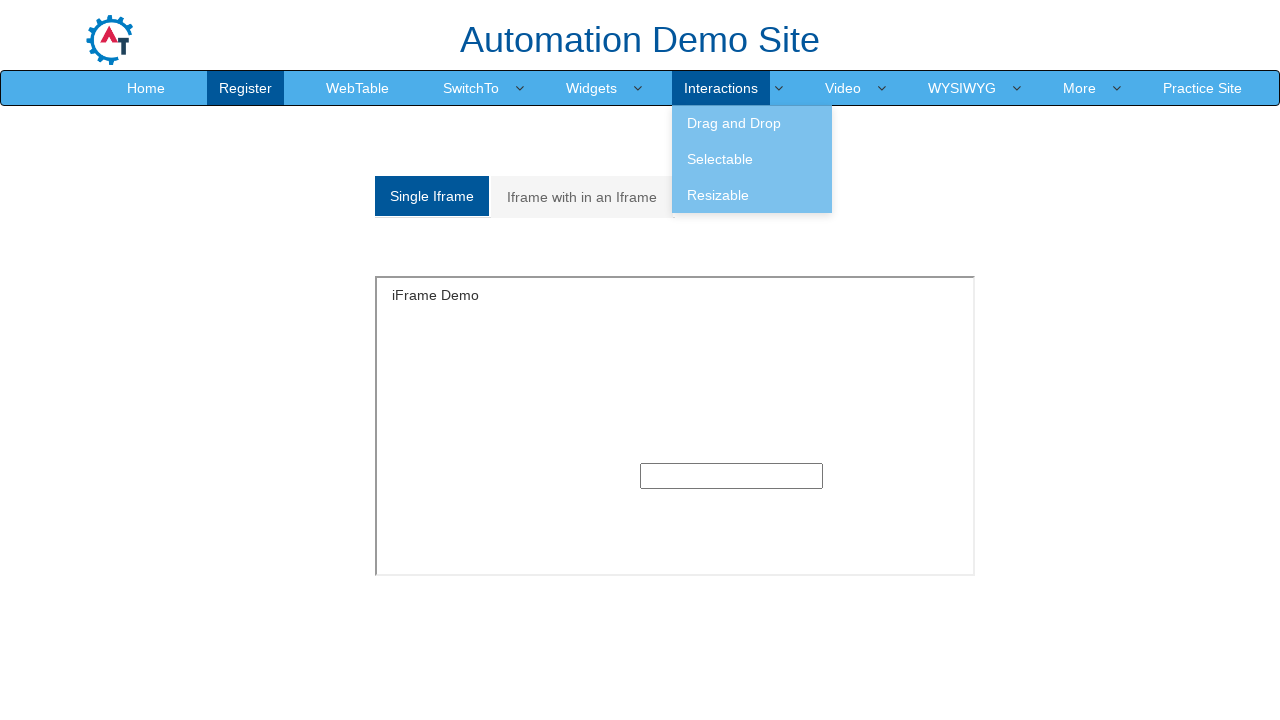

Hovered over 'Drag and Drop' submenu item at (752, 123) on xpath=//a[normalize-space(text())='Drag and Drop']
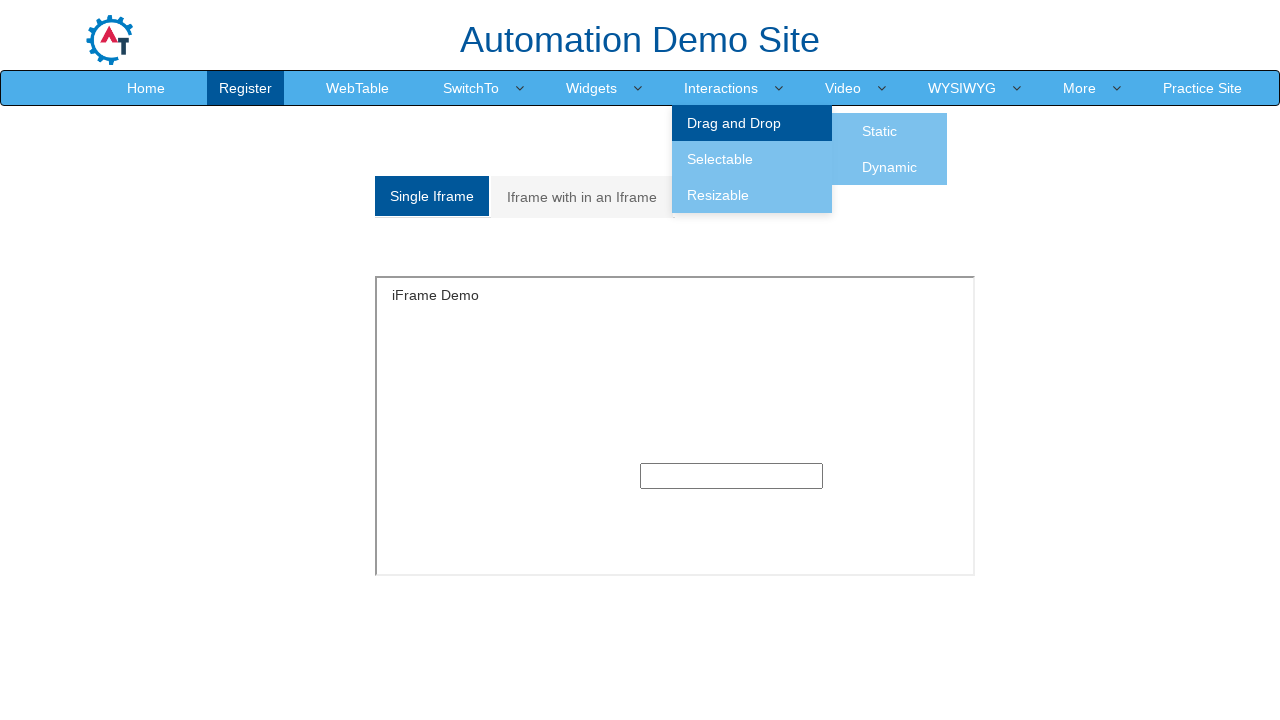

'Static' link became visible
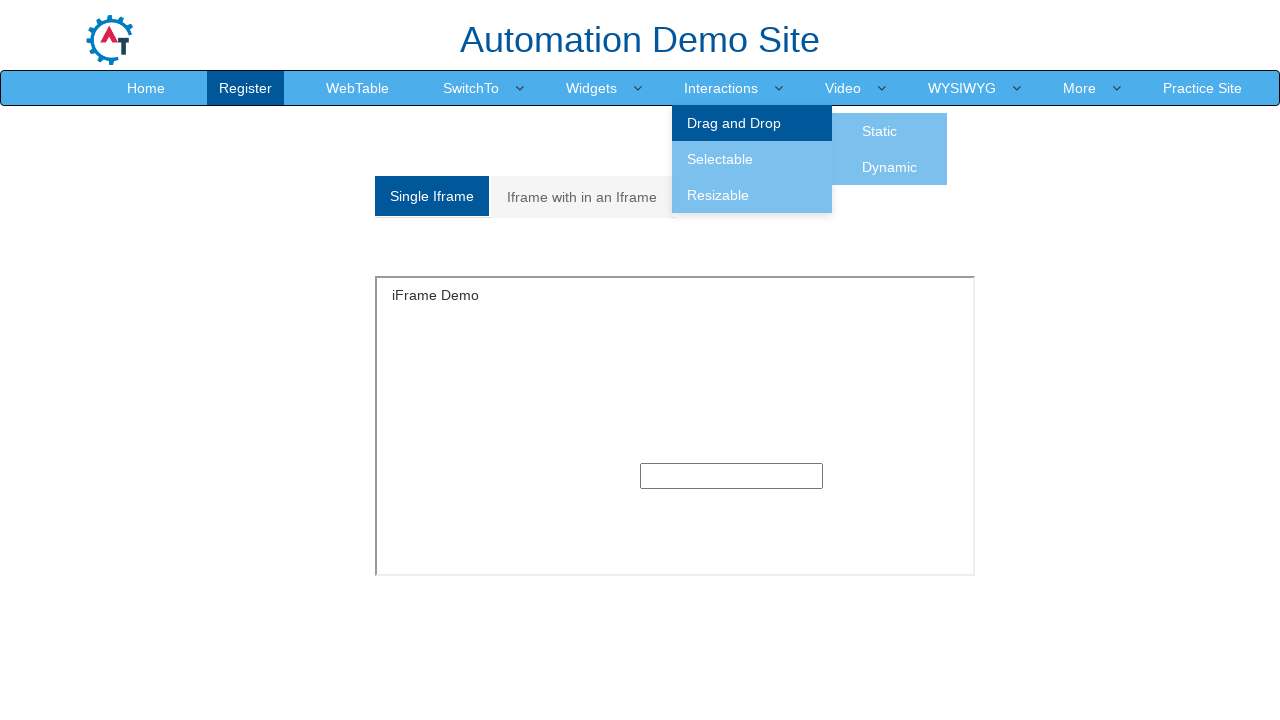

Clicked on 'Static' link to navigate to drag-and-drop page at (880, 131) on xpath=//a[text()='Static ']
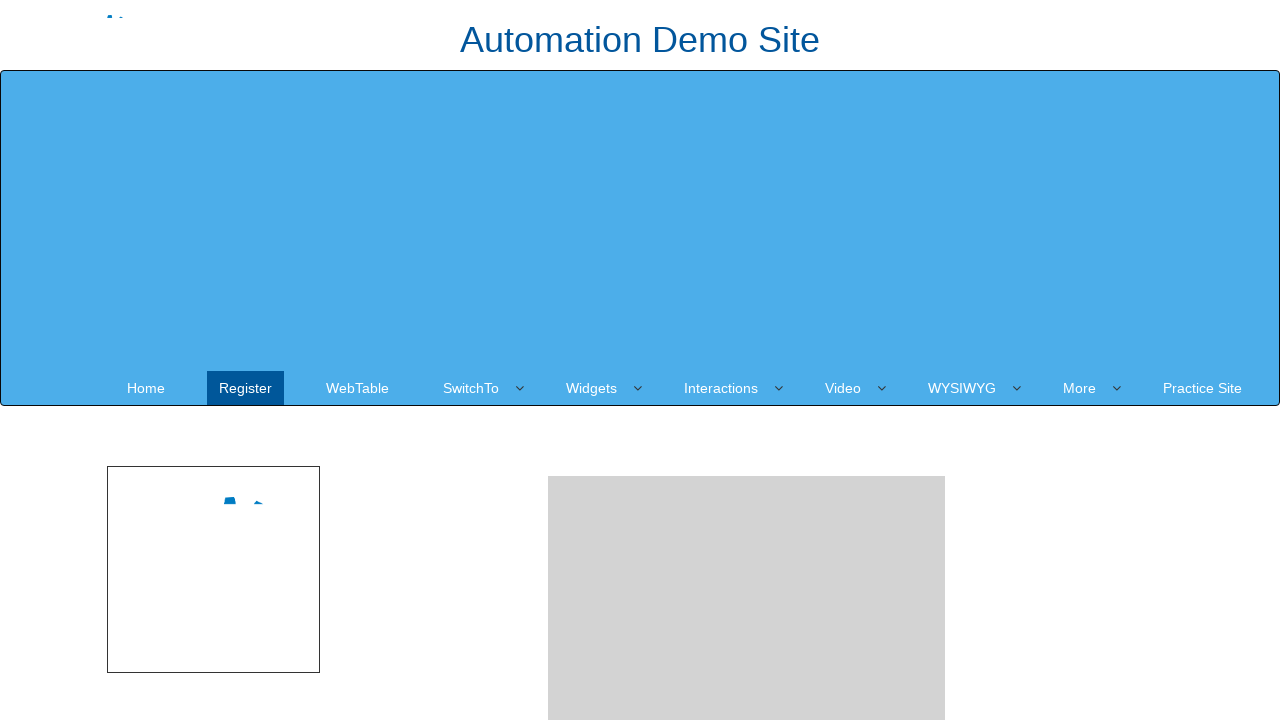

Dragged MongoDB element to drop area at (747, 481)
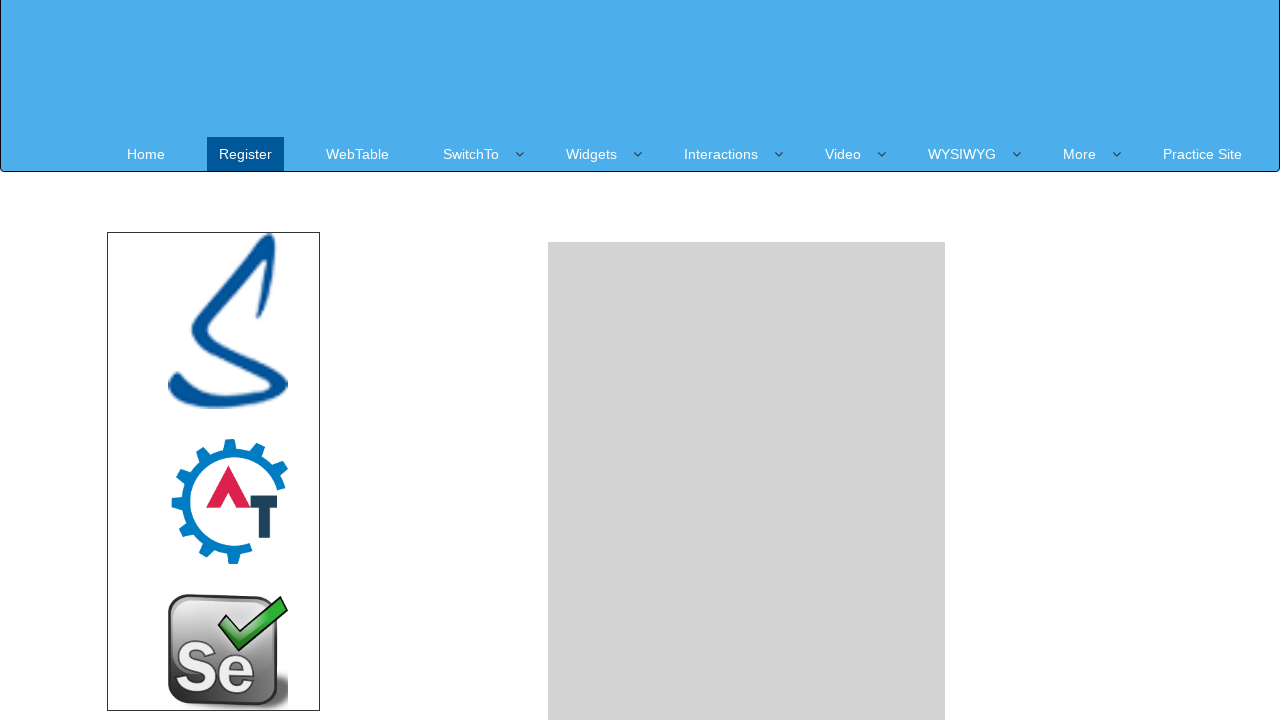

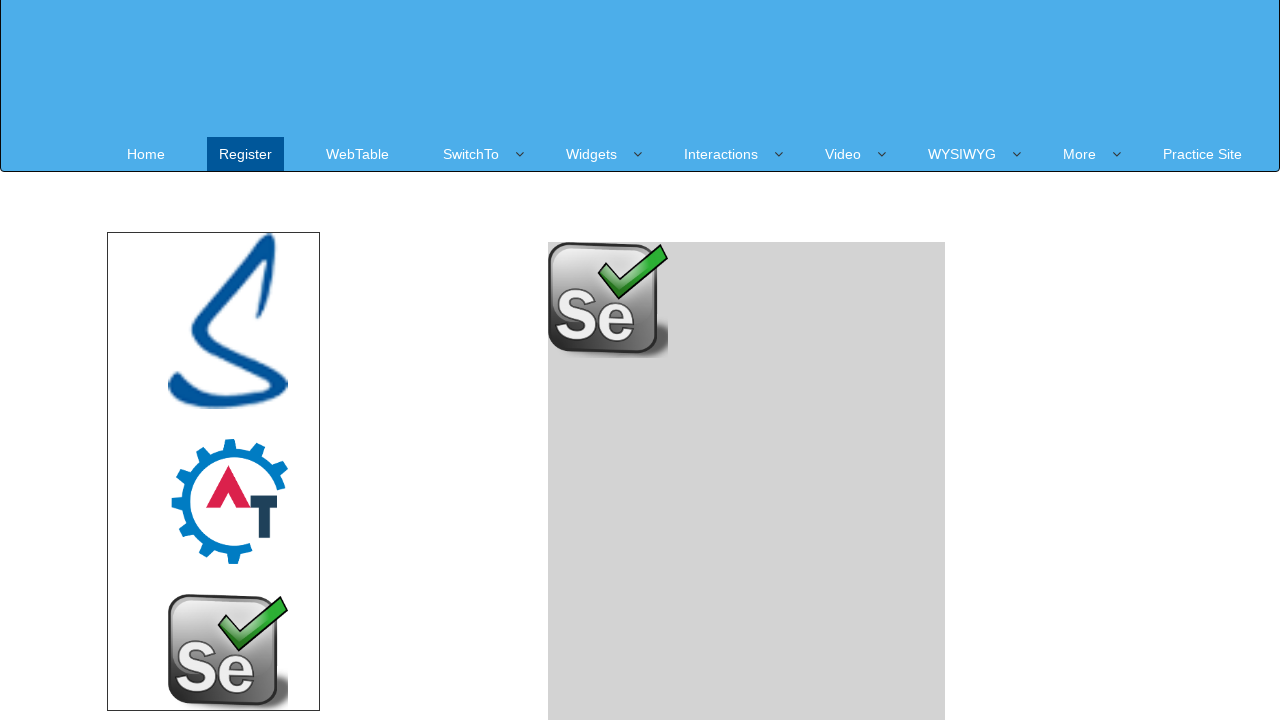